Tests navigation to the About section from the footer by clicking the second About link

Starting URL: https://natashabag.github.io/

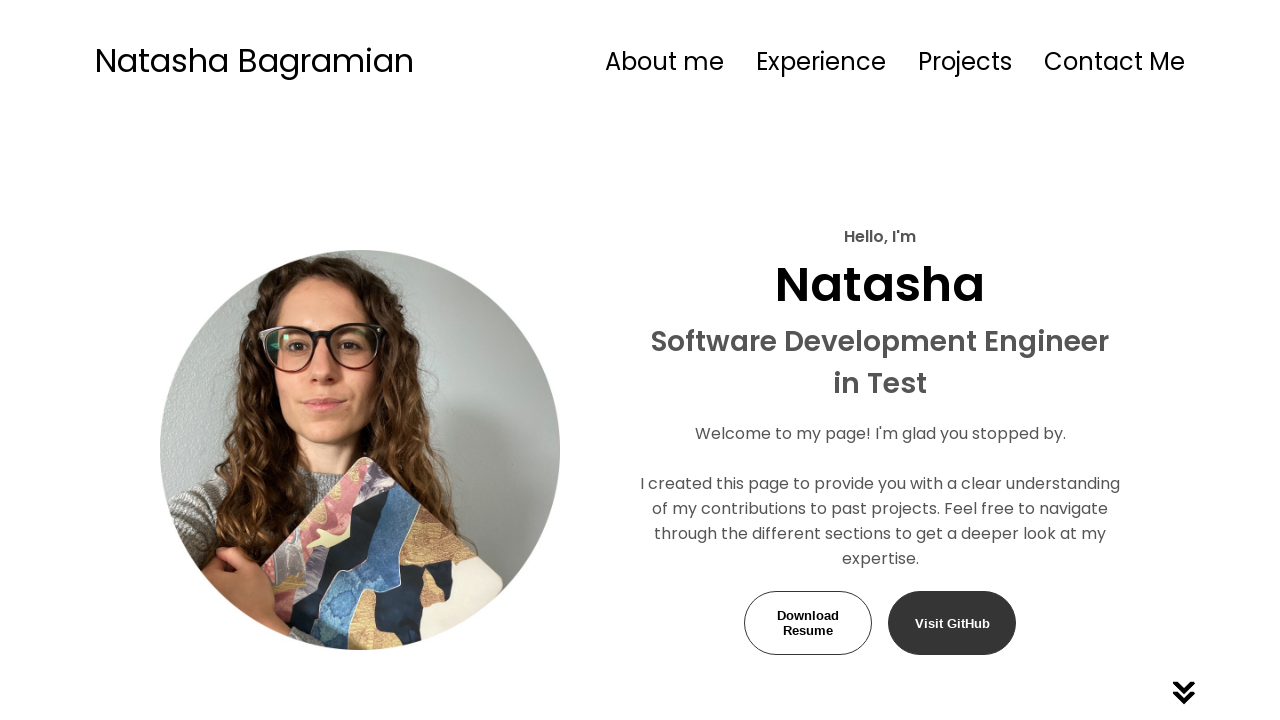

Clicked the About link in the footer (second occurrence) at (410, 594) on internal:role=link[name="About"i] >> nth=1
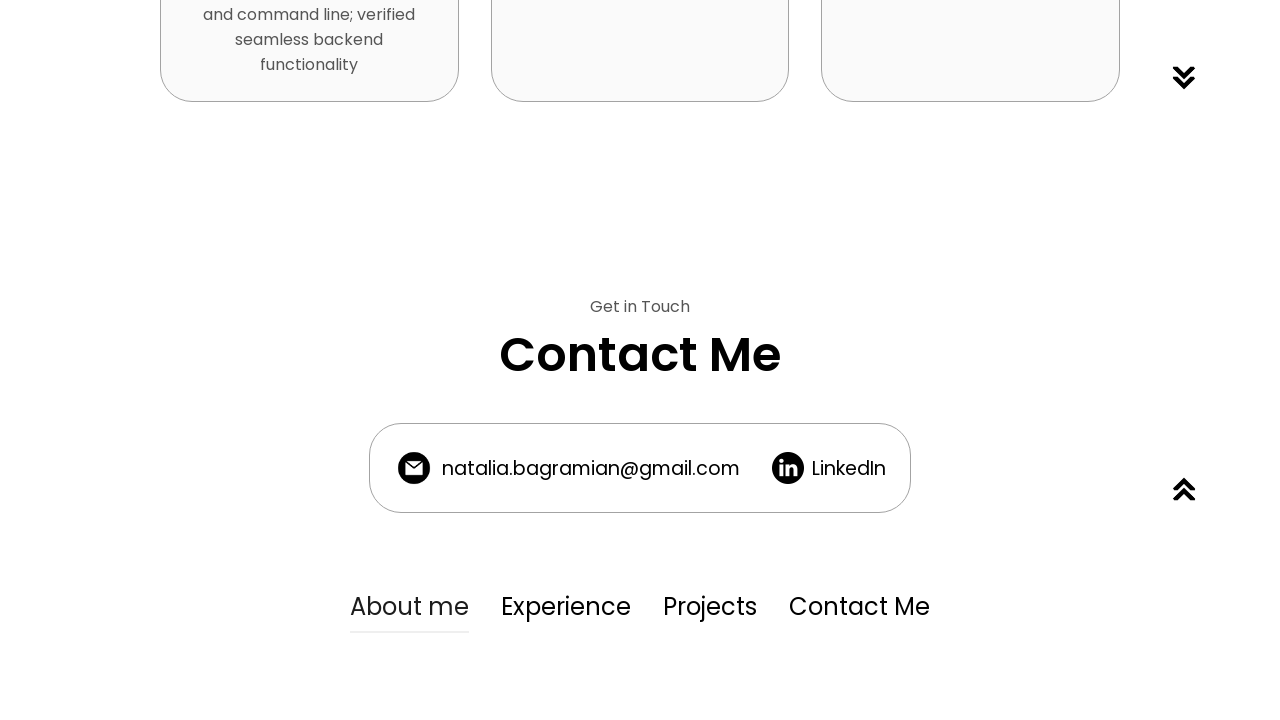

About section header is now visible
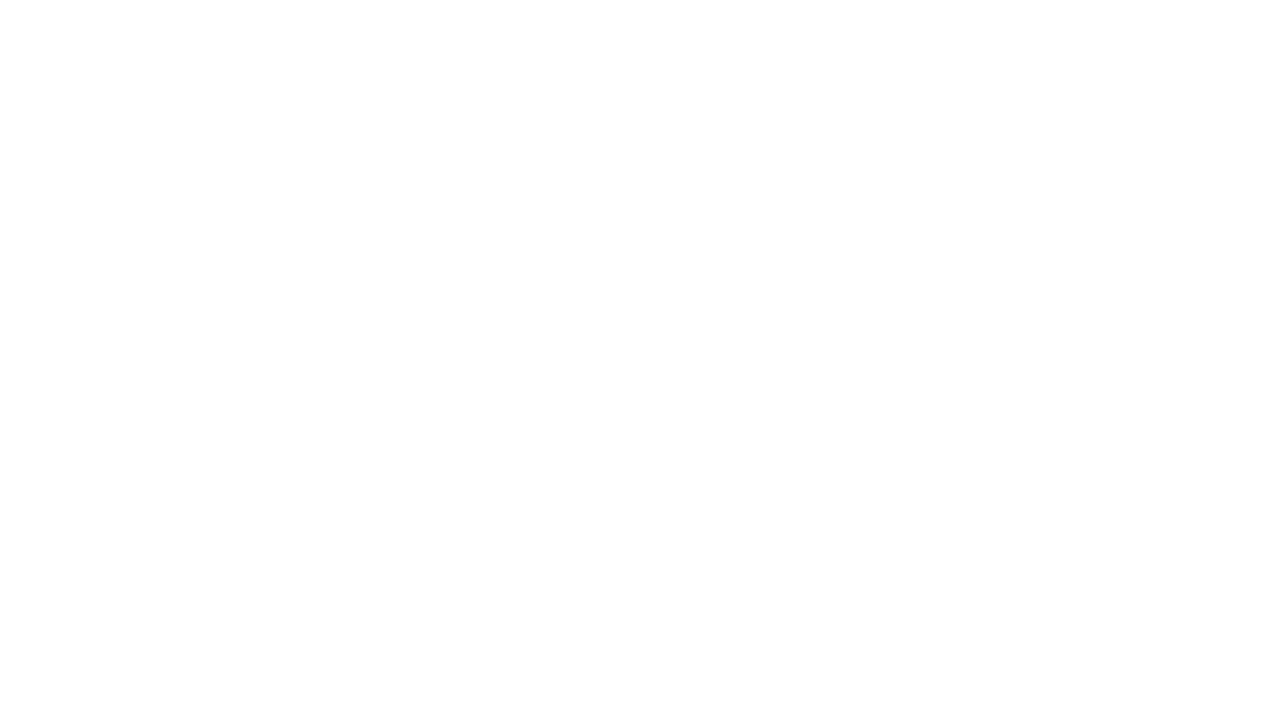

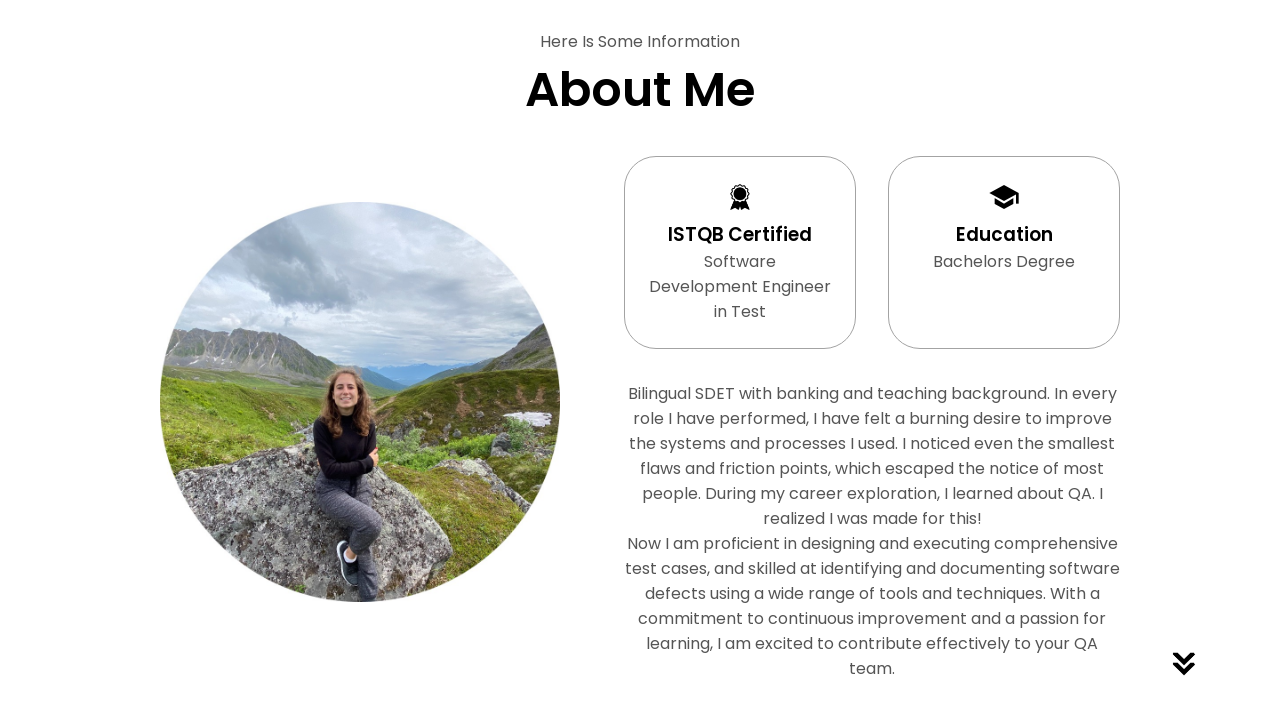